Navigates from the homepage to the Test Cases page by clicking the test cases link and verifies the URL

Starting URL: https://automationexercise.com

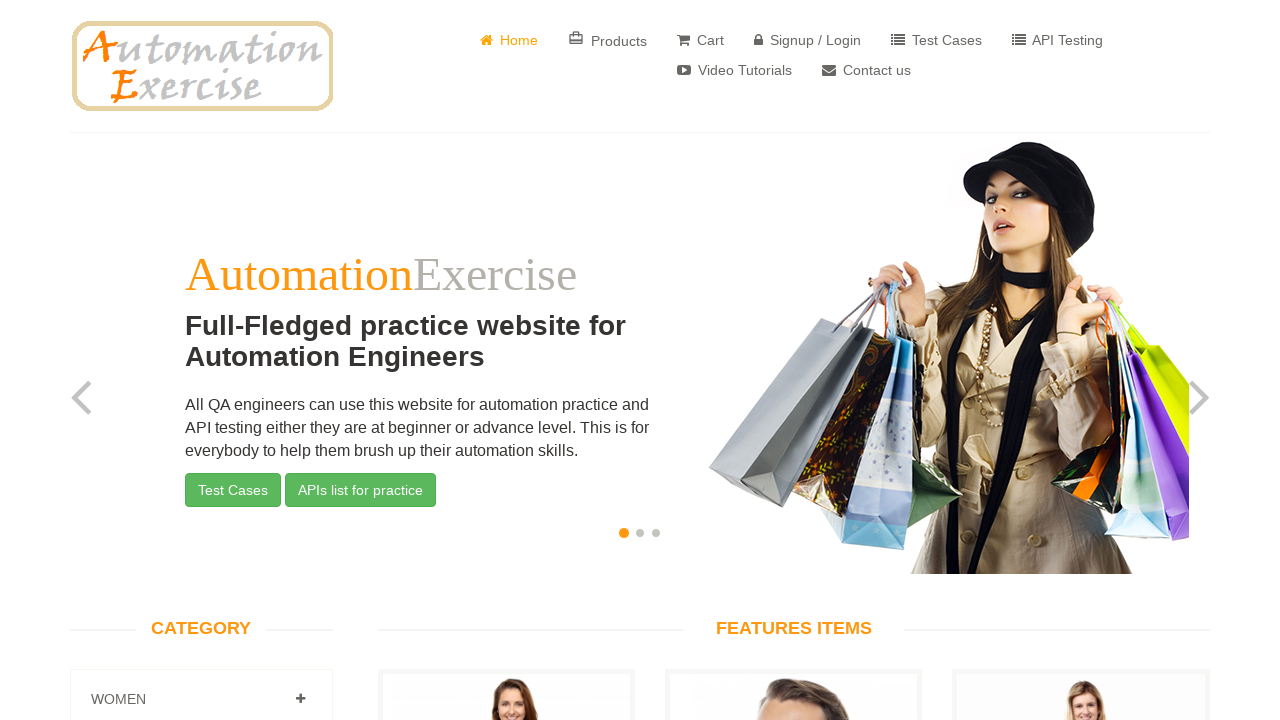

Clicked on the Test Cases link in the navigation at (936, 40) on a[href='/test_cases']
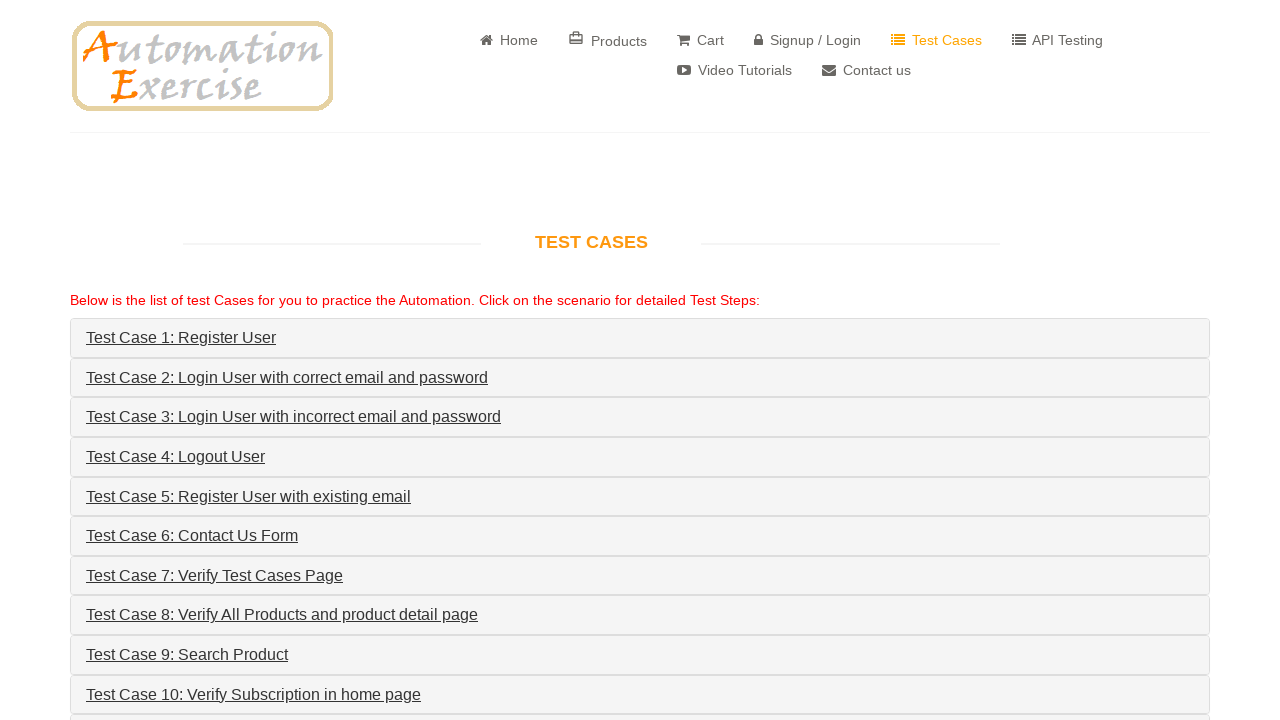

Test Cases page loaded and URL verified
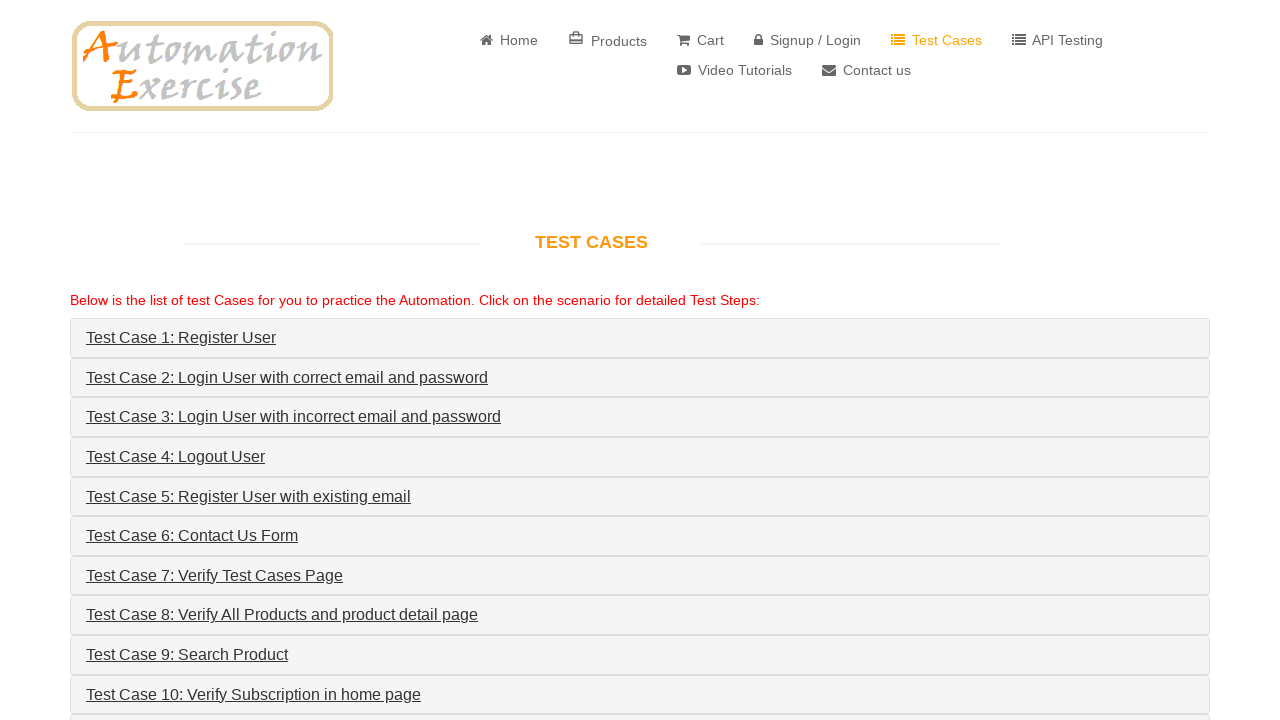

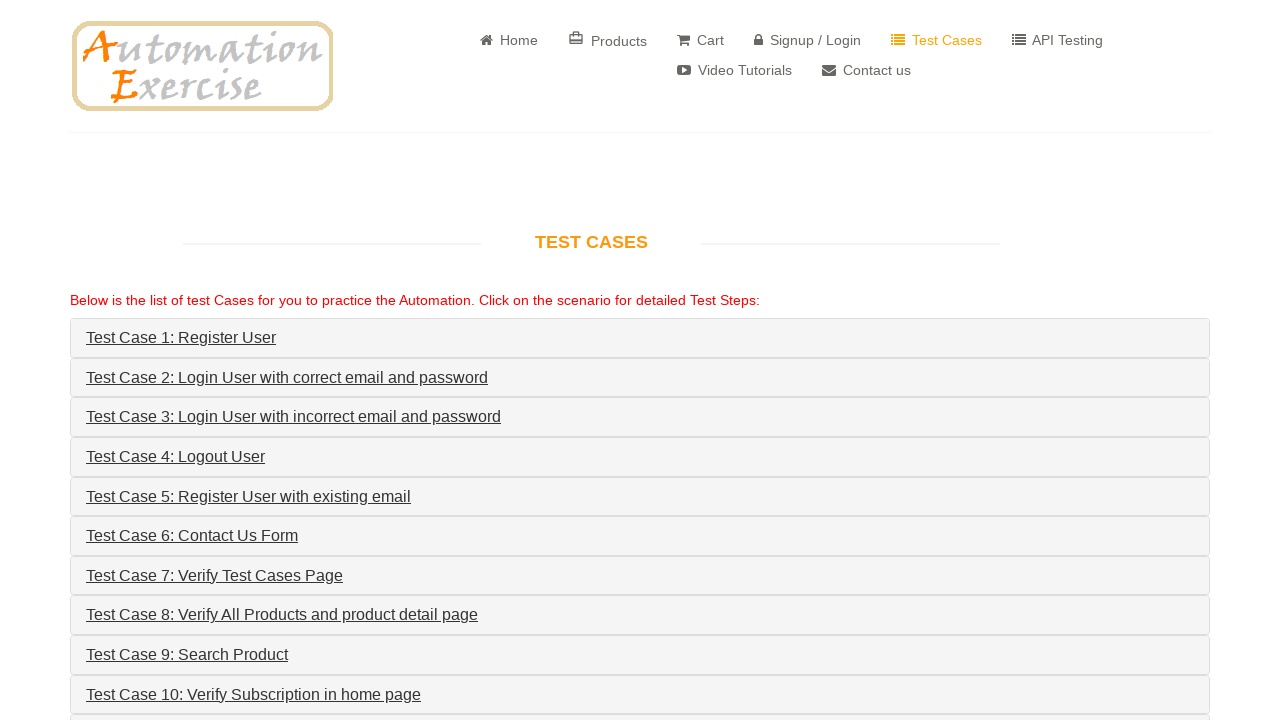